Tests handling JavaScript prompt alerts by clicking a button that triggers a prompt, entering text, and accepting the alert

Starting URL: https://demoqa.com/alerts

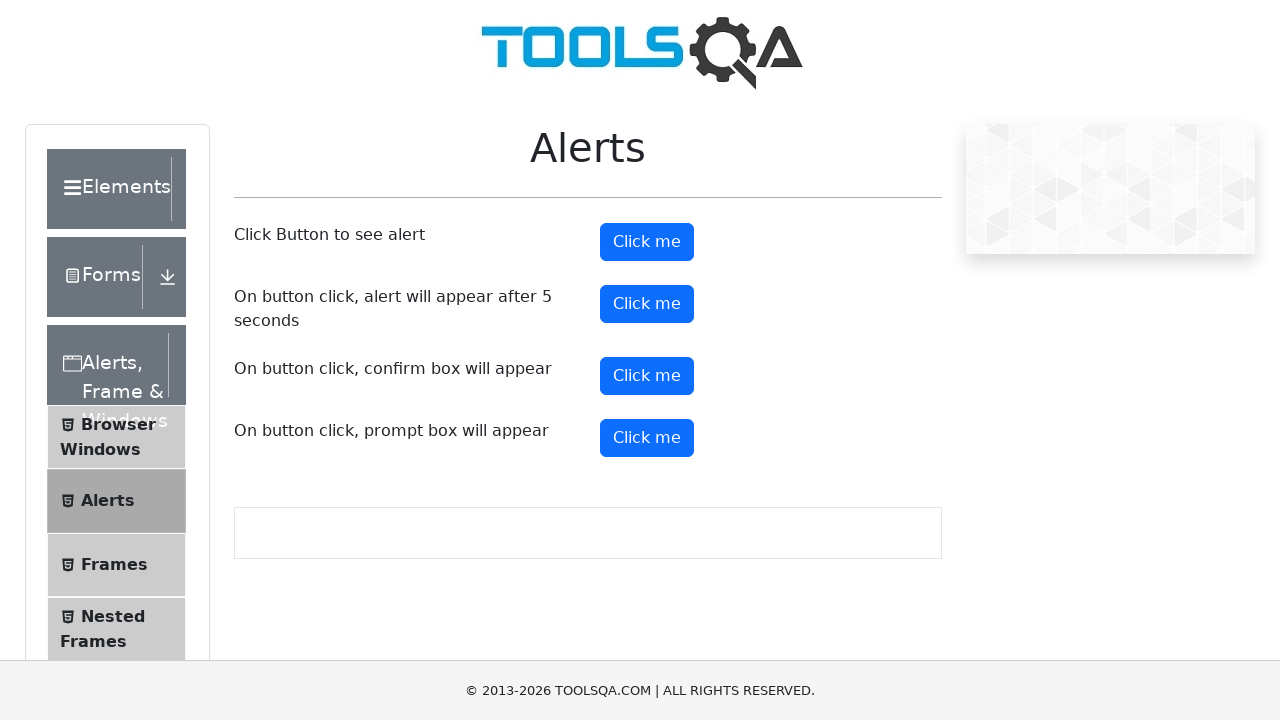

Set up dialog handler to accept prompt alerts with text 'boot camp'
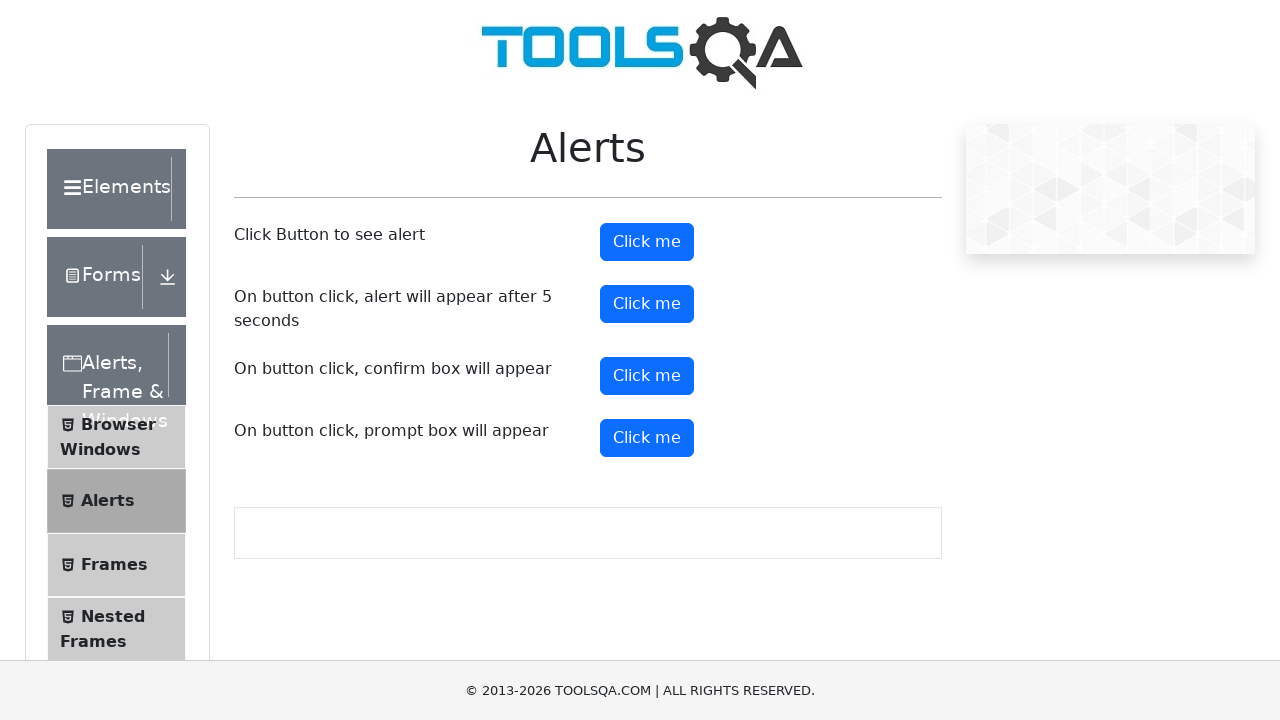

Clicked prompt button to trigger the alert at (647, 438) on #promtButton
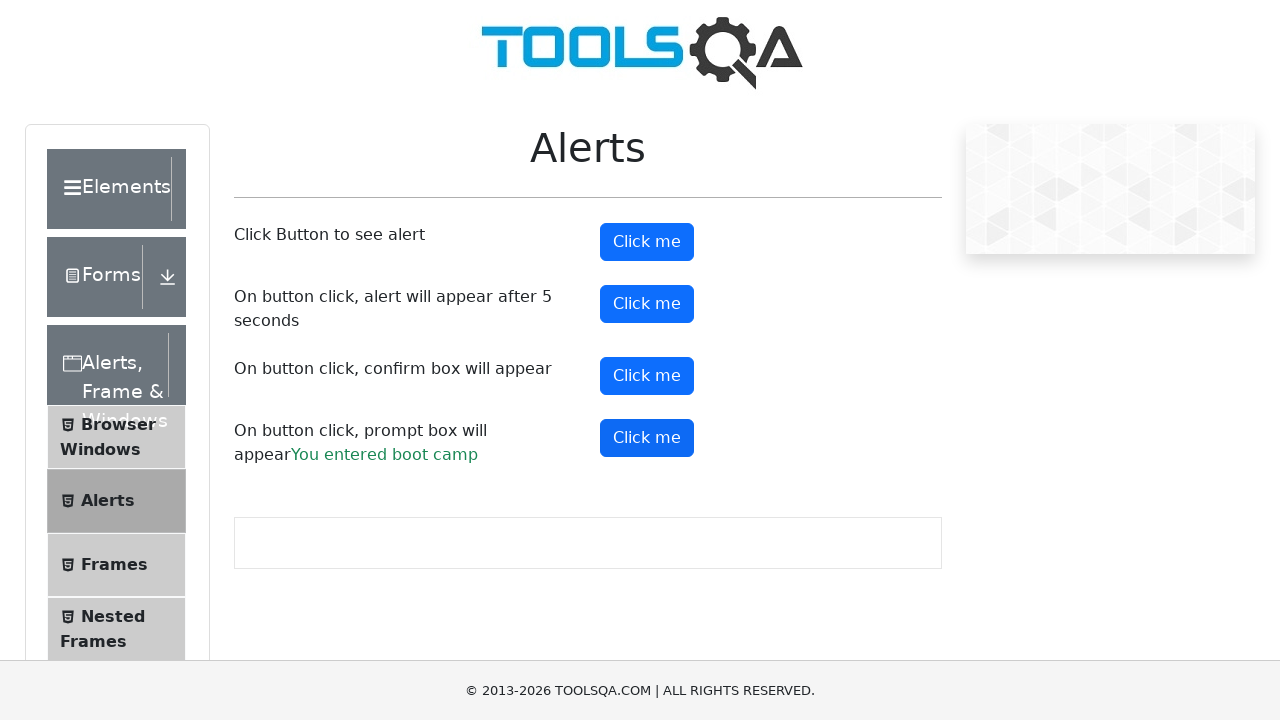

Waited for dialog to be handled
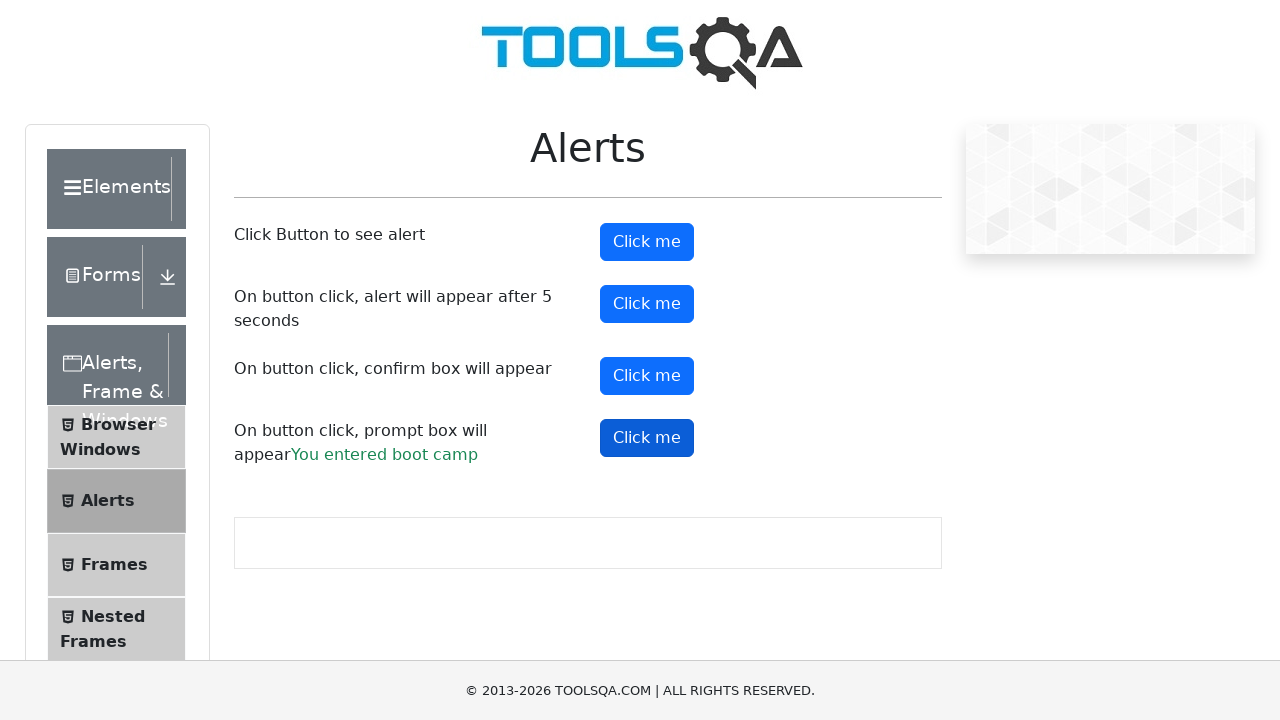

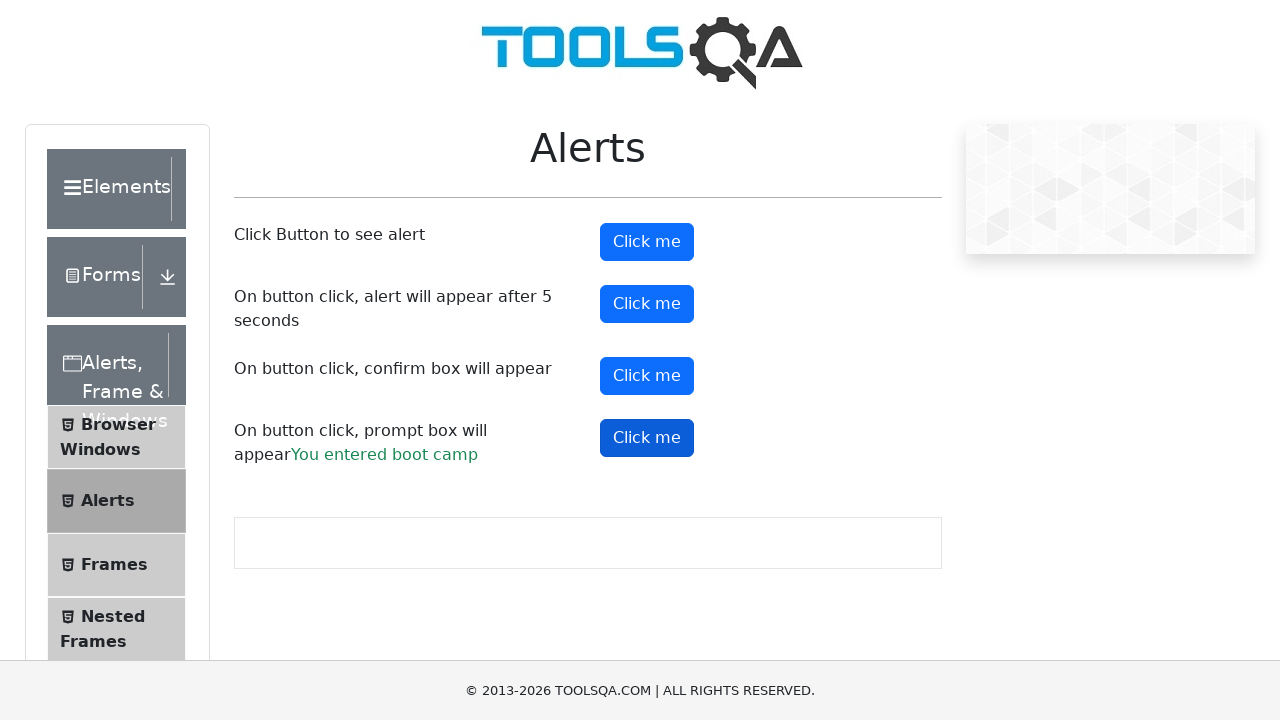